Tests double-click functionality on an element and verifies the status changes to "double-clicked"

Starting URL: https://www.selenium.dev/selenium/web/mouse_interaction.html

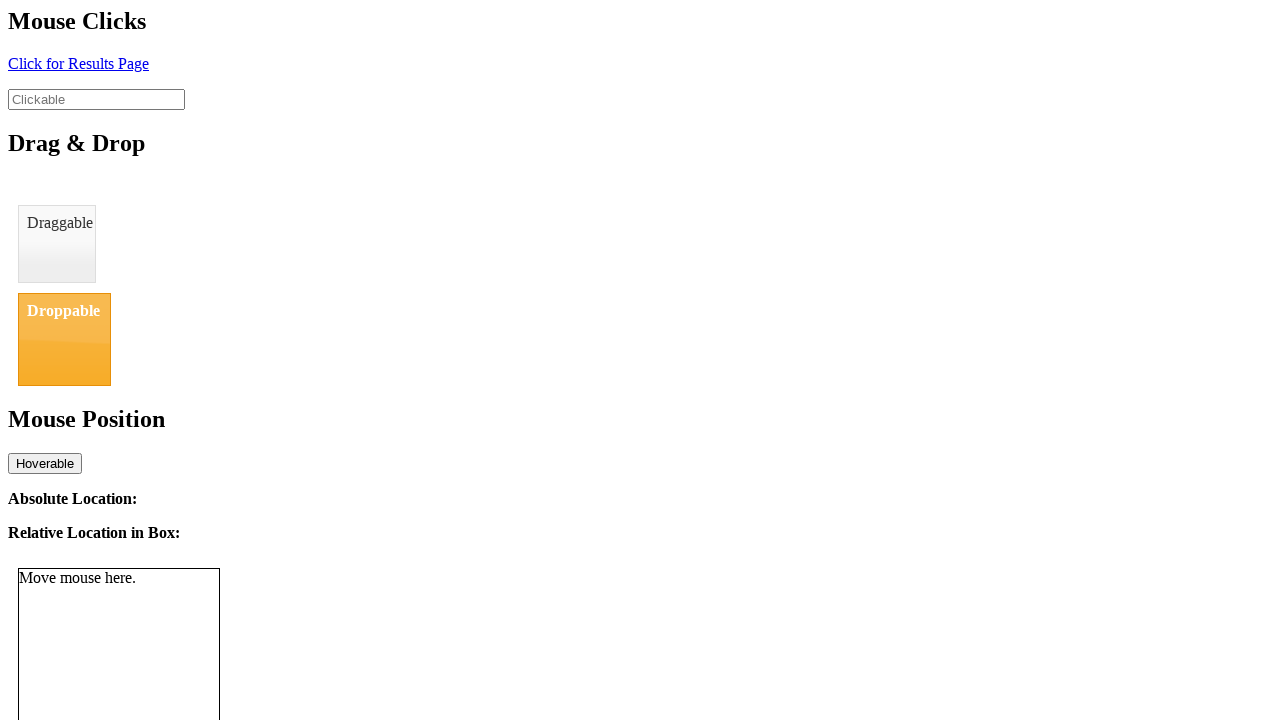

Double-clicked the clickable element at (96, 99) on #clickable
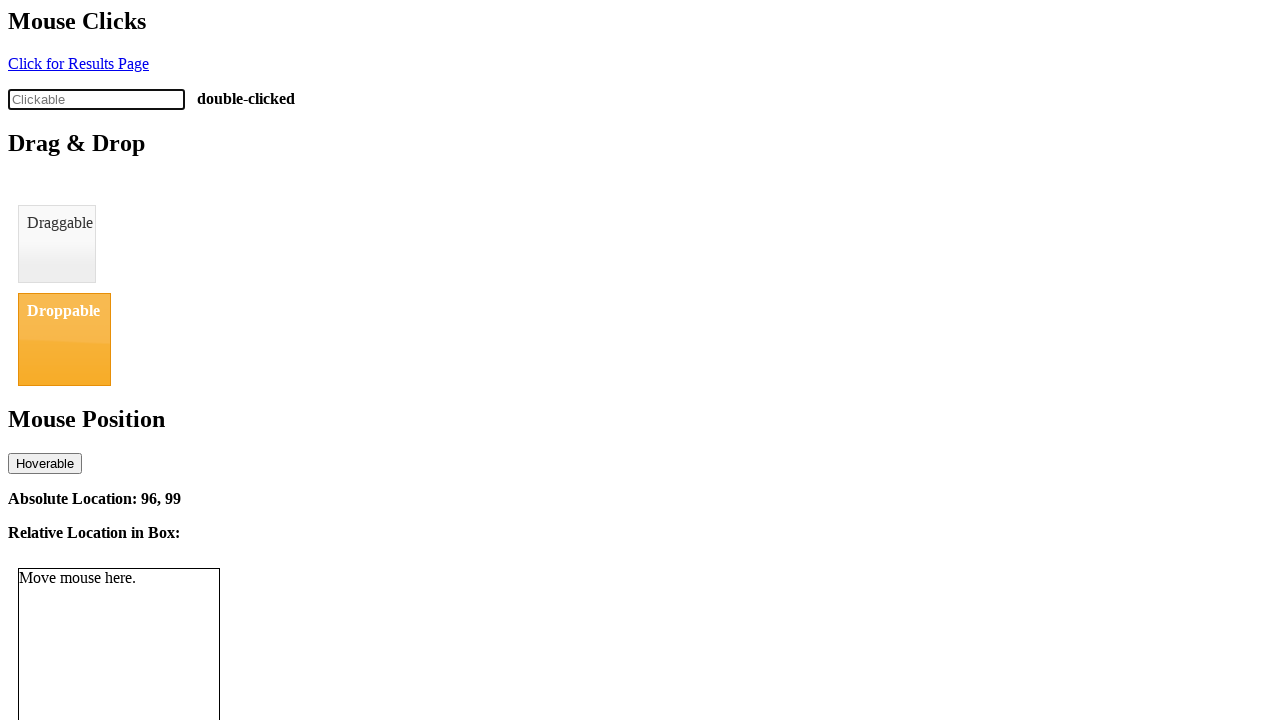

Retrieved status text from click-status element
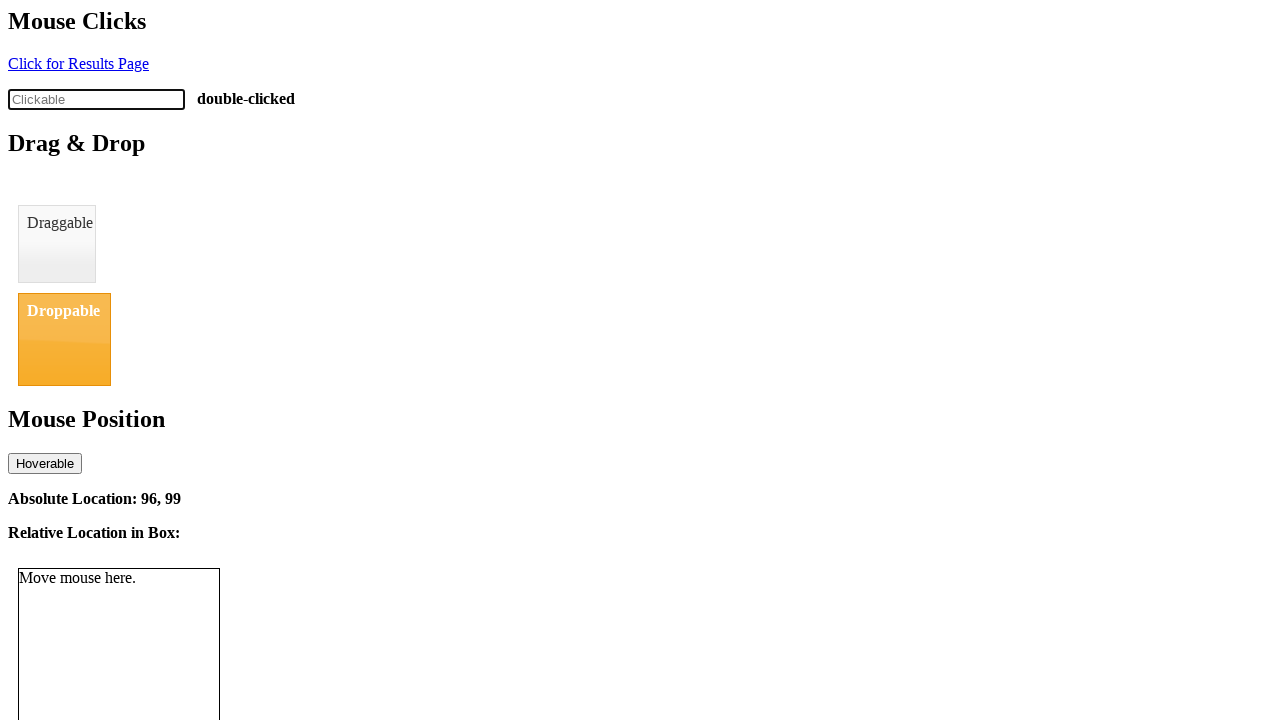

Verified status changed to 'double-clicked'
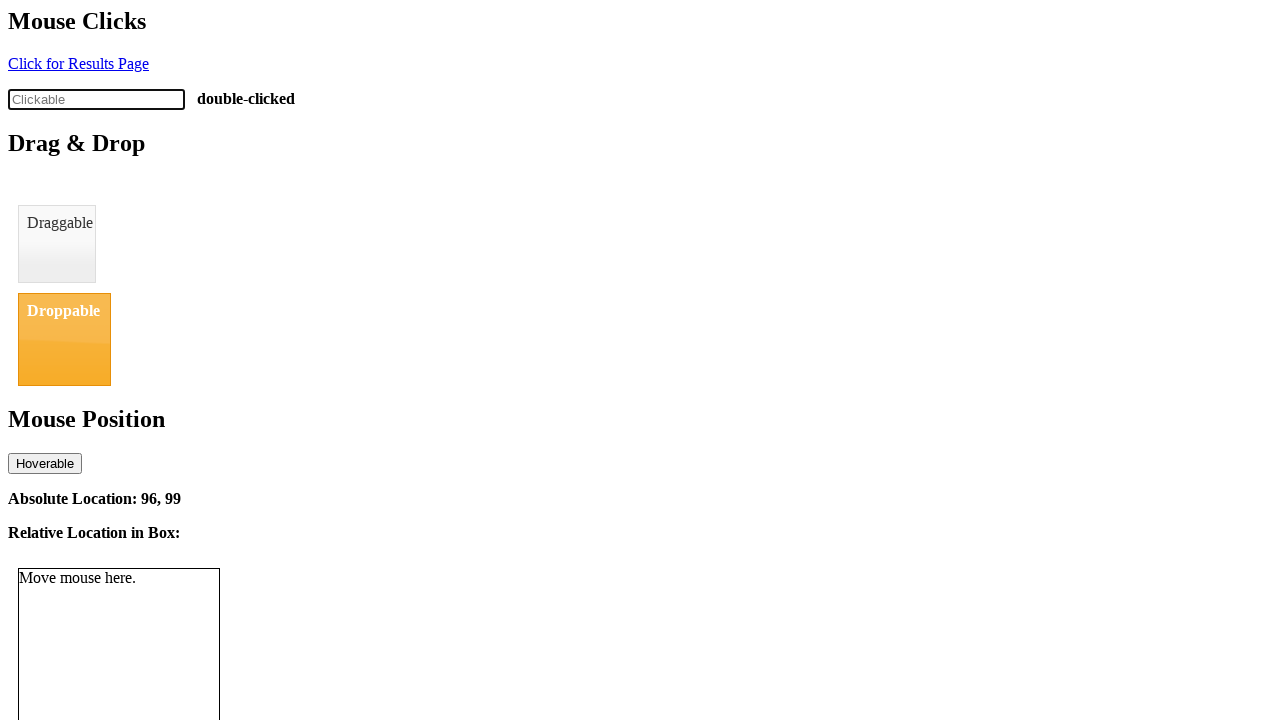

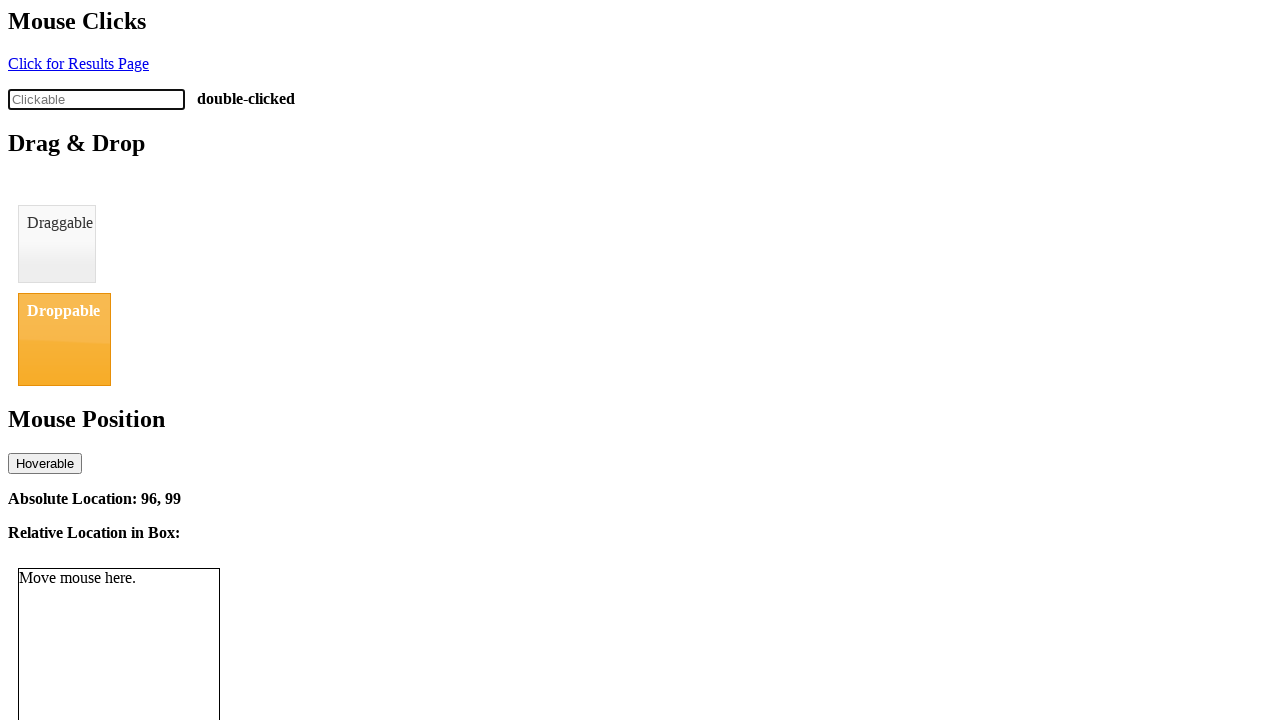